Tests static dropdown selection and passenger count increment functionality on a flight booking practice page. Selects currency from dropdown, opens passenger selector, increments adult count to 5, and verifies the selection.

Starting URL: https://rahulshettyacademy.com/dropdownsPractise/

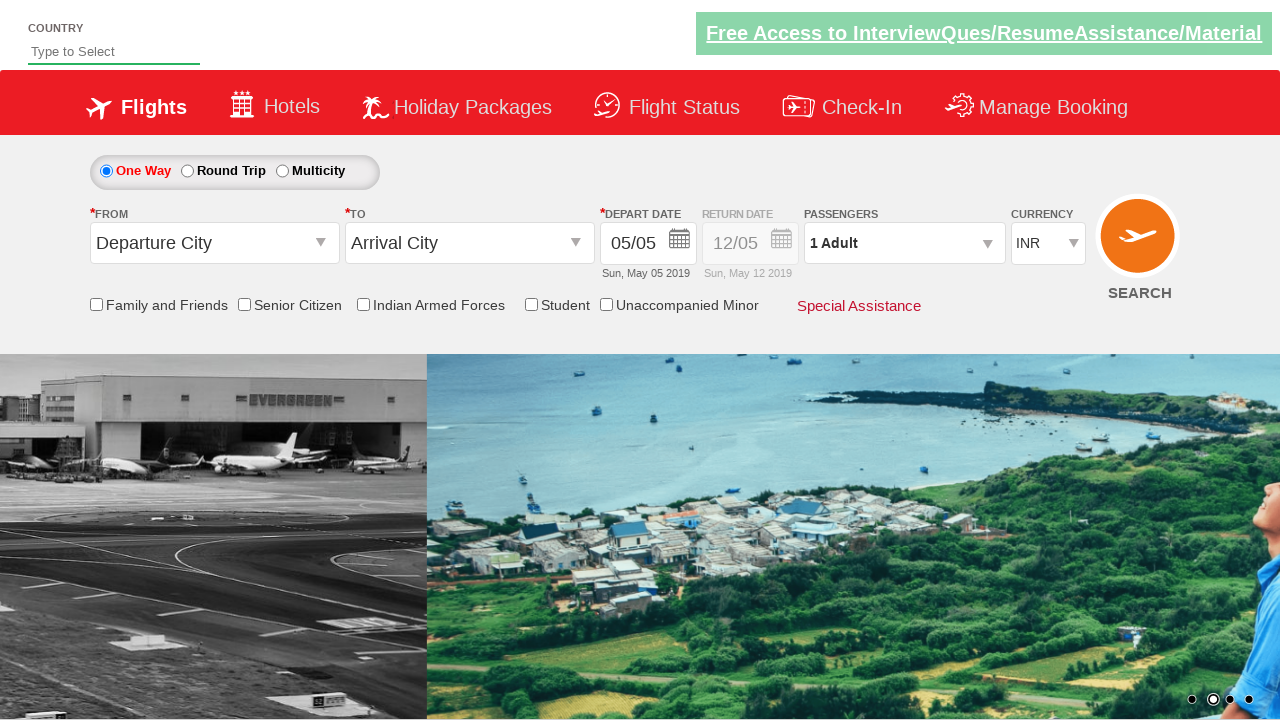

Selected currency from dropdown by index 3 on #ctl00_mainContent_DropDownListCurrency
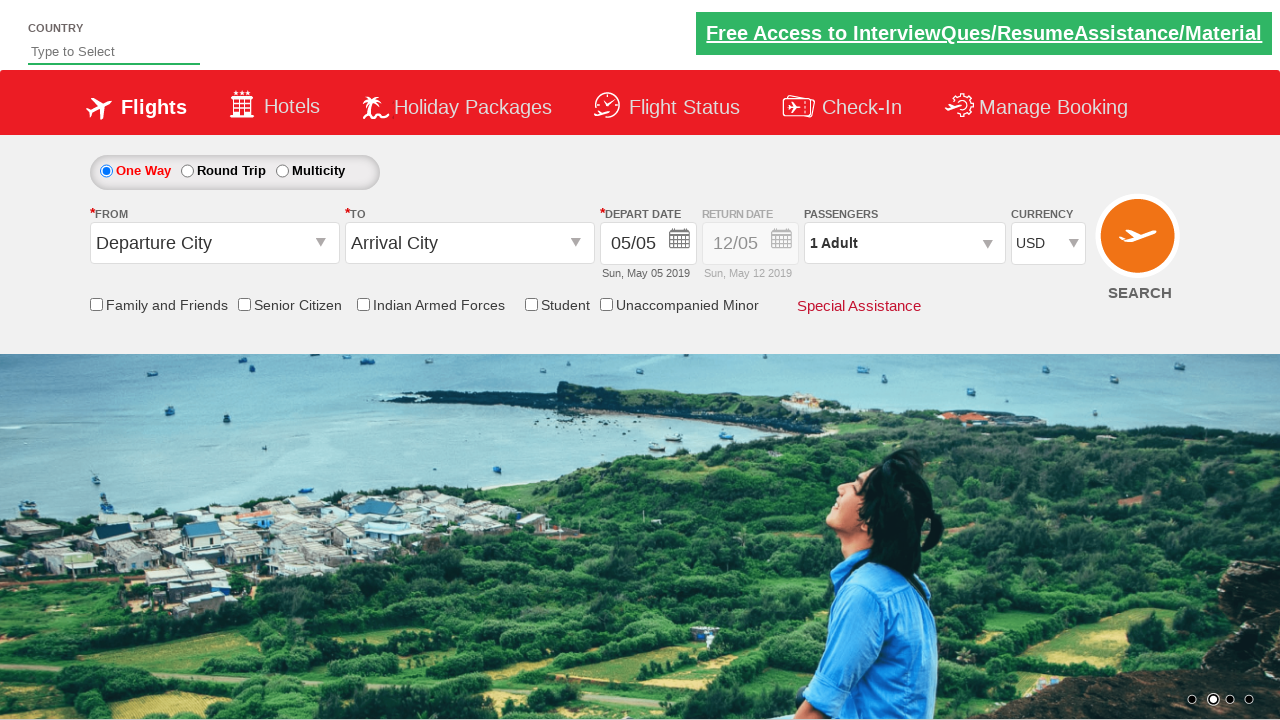

Selected AED currency from dropdown by label on #ctl00_mainContent_DropDownListCurrency
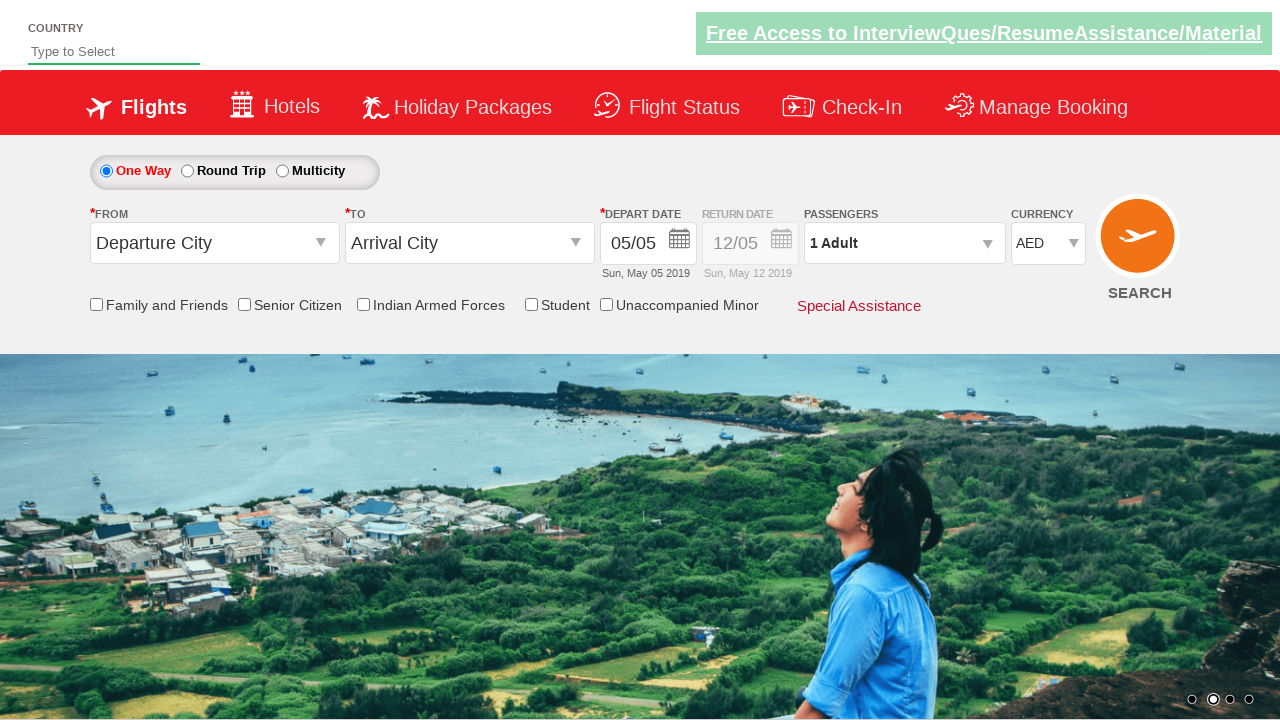

Clicked on passenger info dropdown to open it at (904, 243) on #divpaxinfo
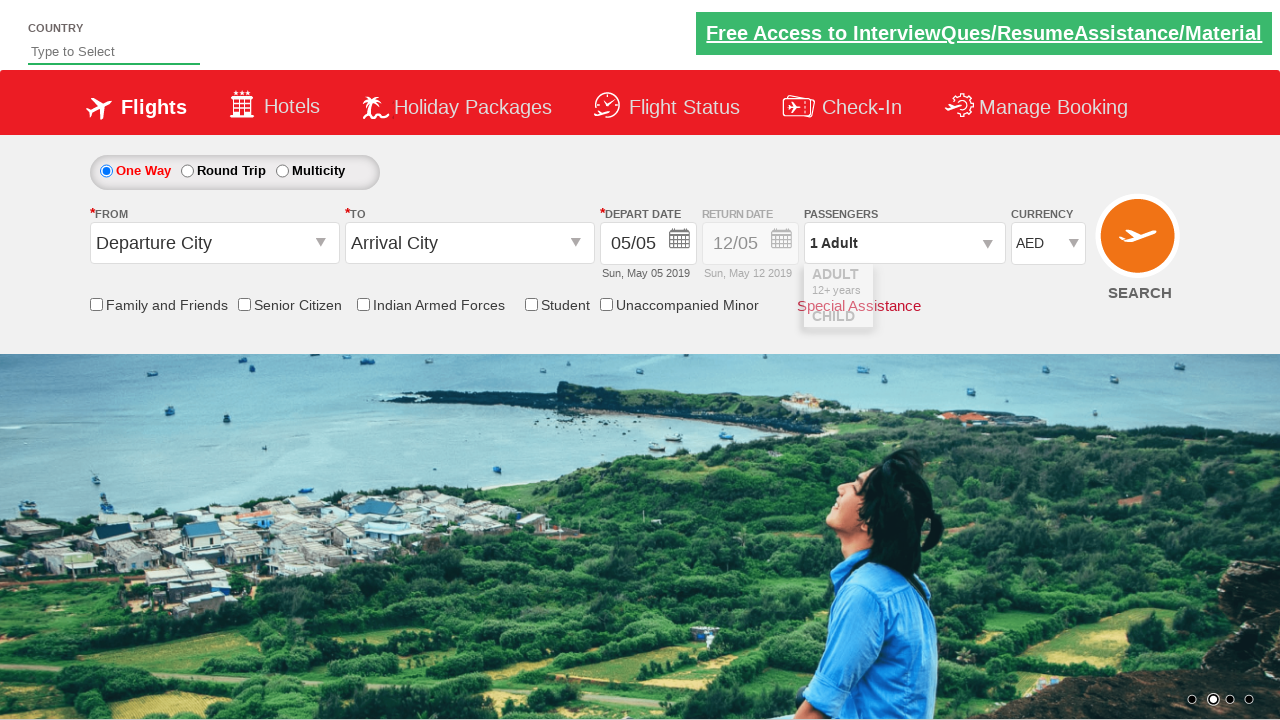

Waited for passenger selector to be visible
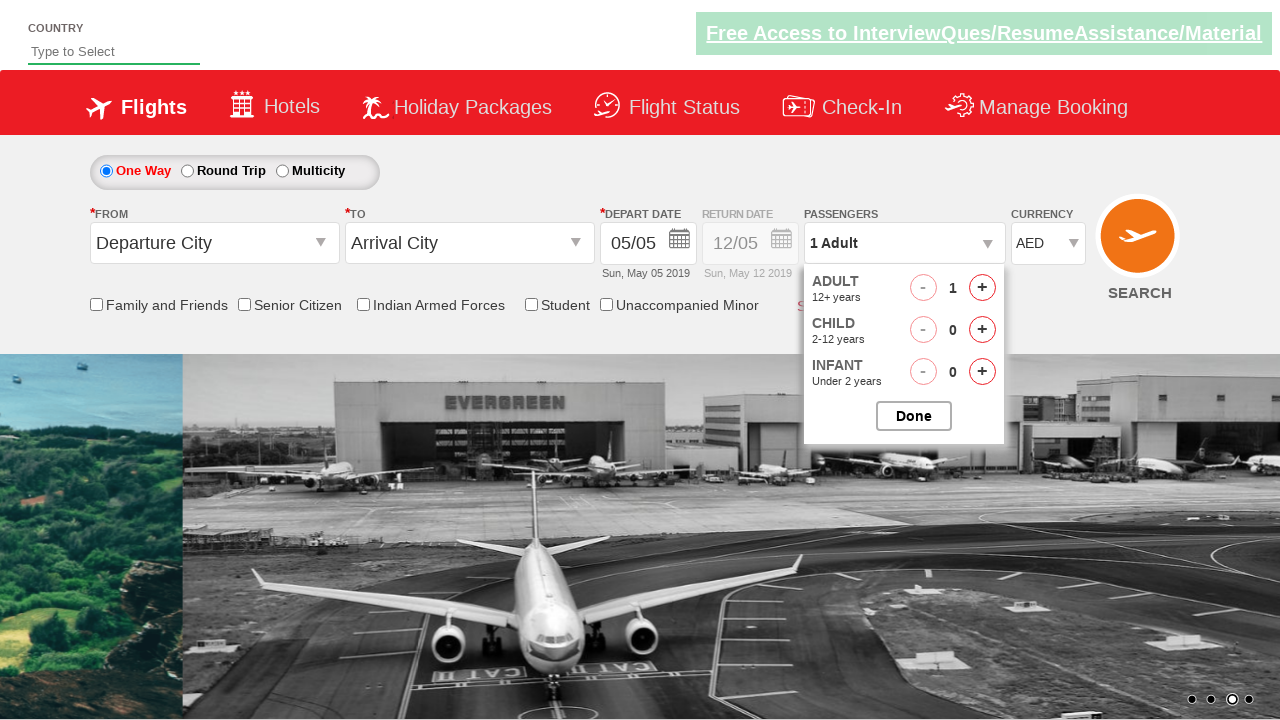

Incremented adult count (iteration 1 of 4) at (982, 288) on #hrefIncAdt
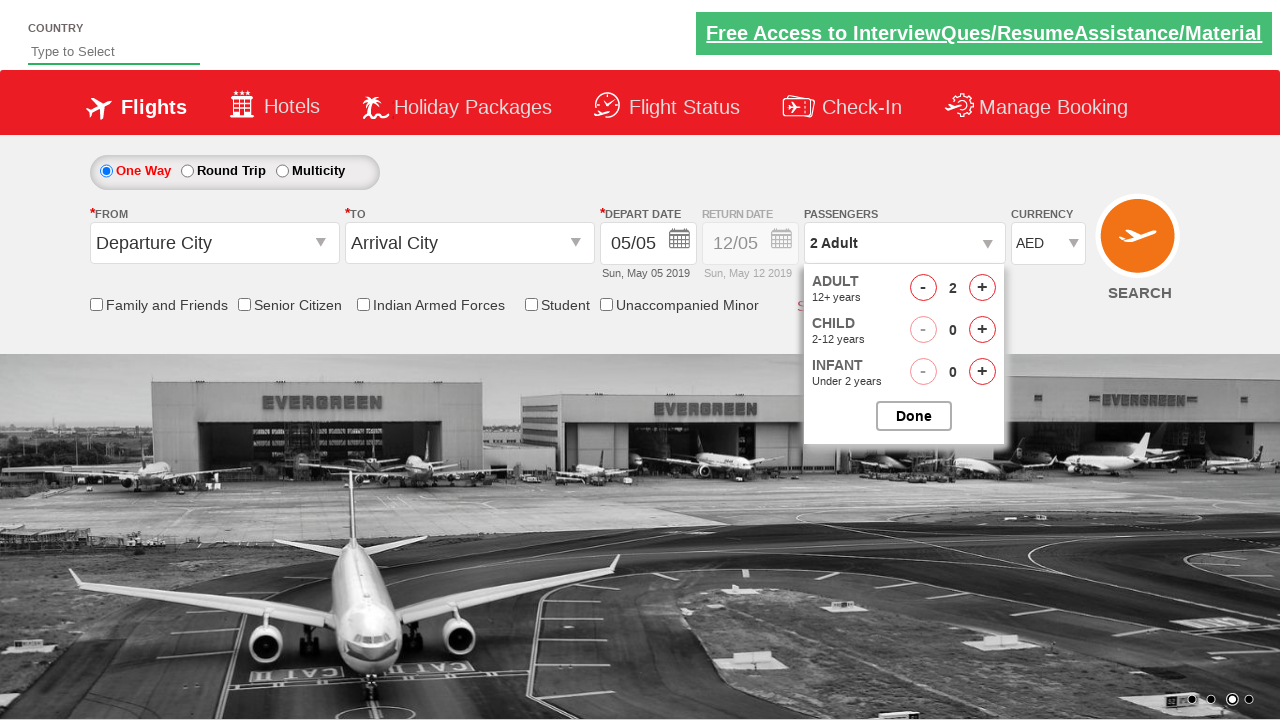

Incremented adult count (iteration 2 of 4) at (982, 288) on #hrefIncAdt
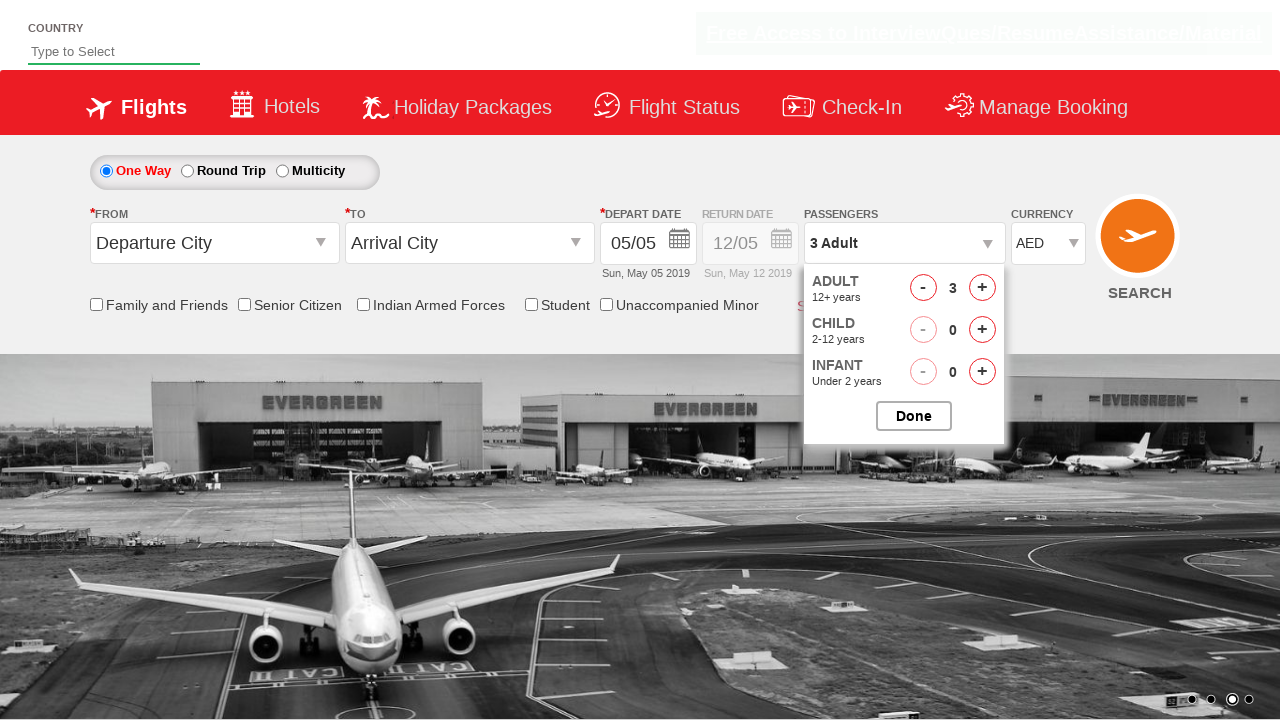

Incremented adult count (iteration 3 of 4) at (982, 288) on #hrefIncAdt
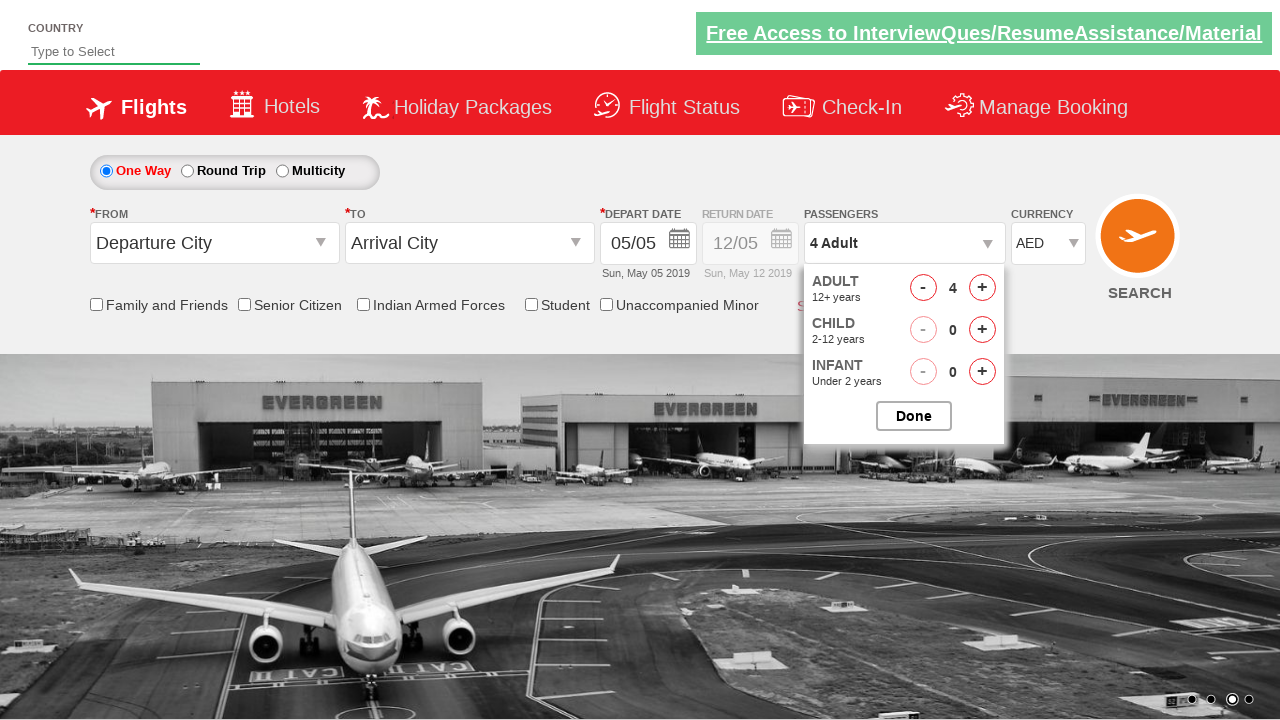

Incremented adult count (iteration 4 of 4) at (982, 288) on #hrefIncAdt
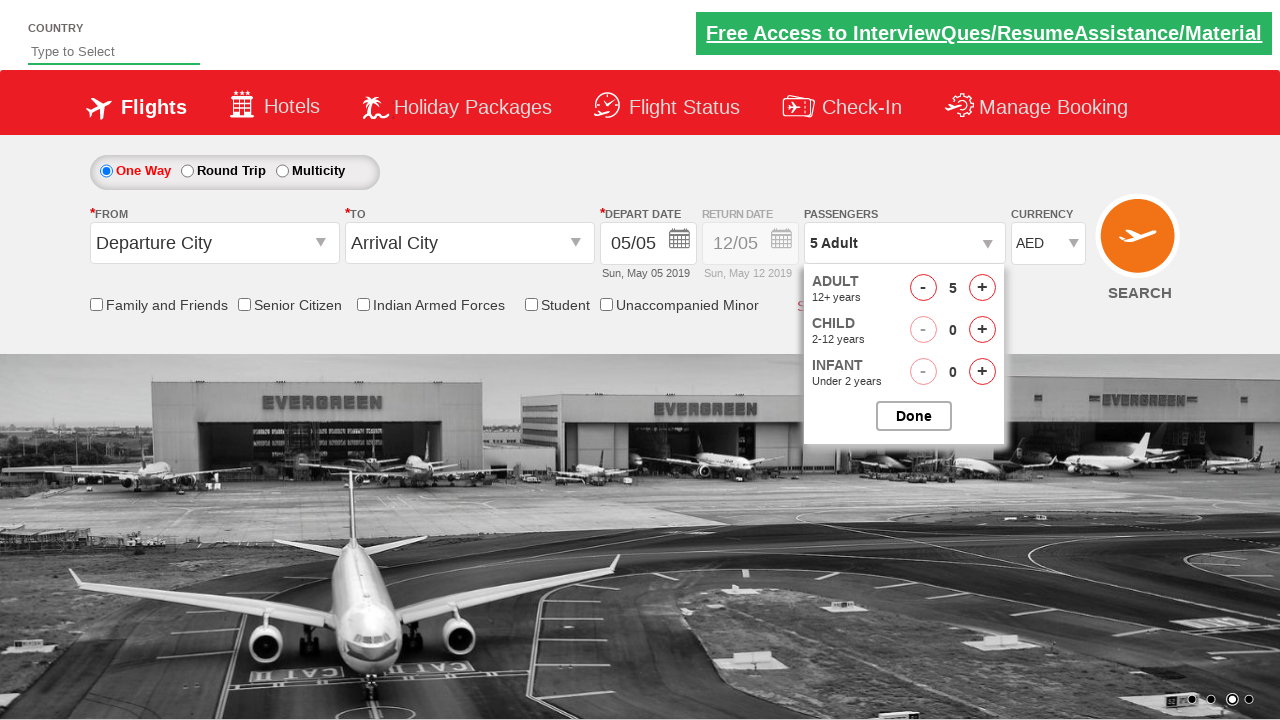

Closed the passenger selector dropdown at (914, 416) on #btnclosepaxoption
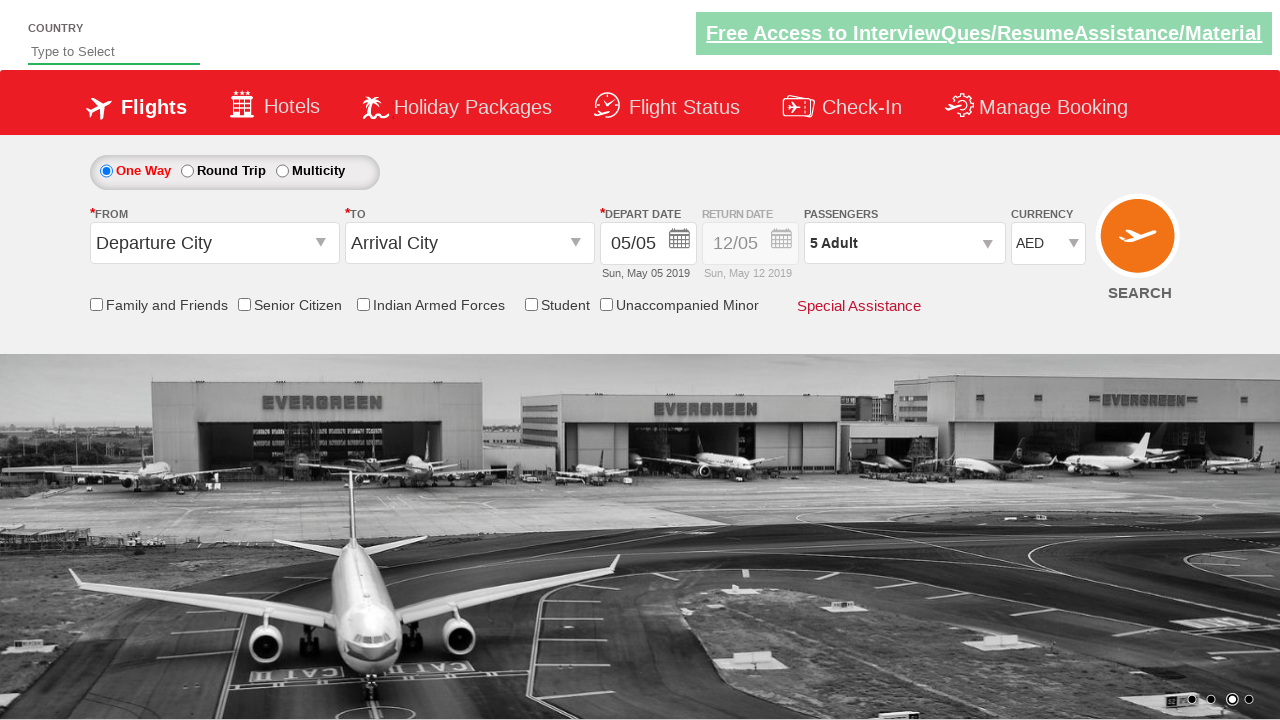

Verified passenger info section is visible with updated count
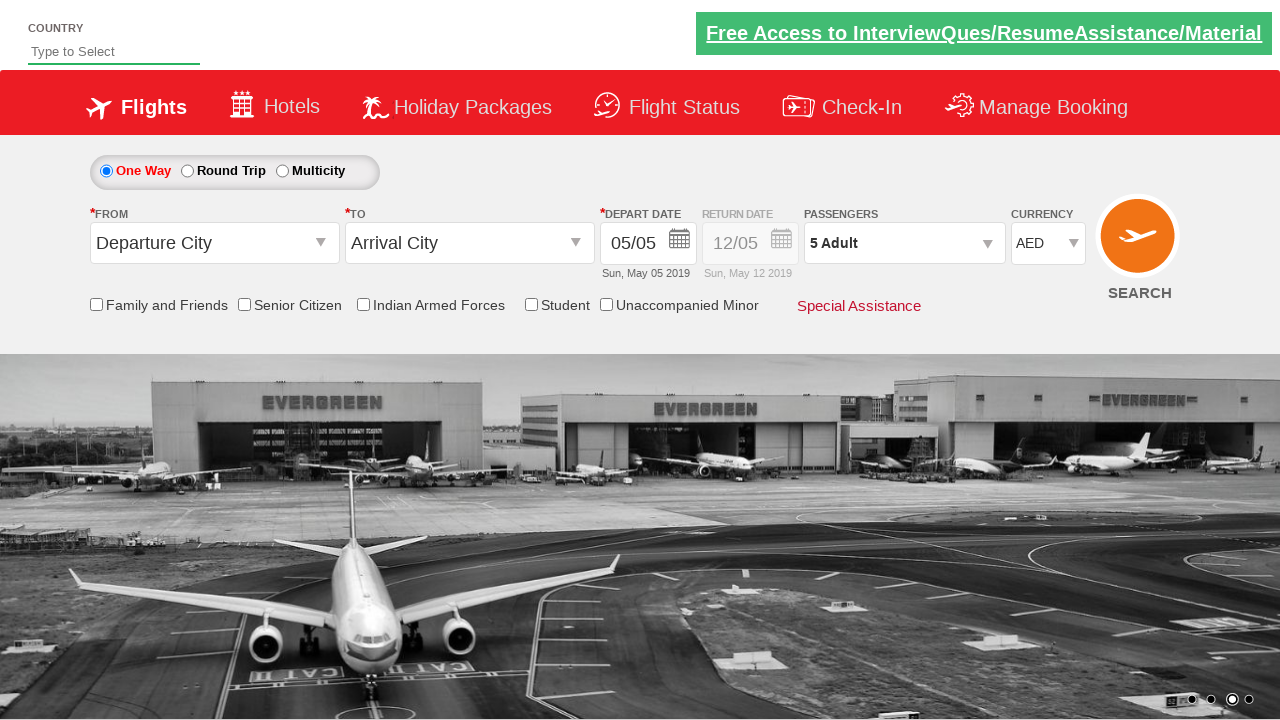

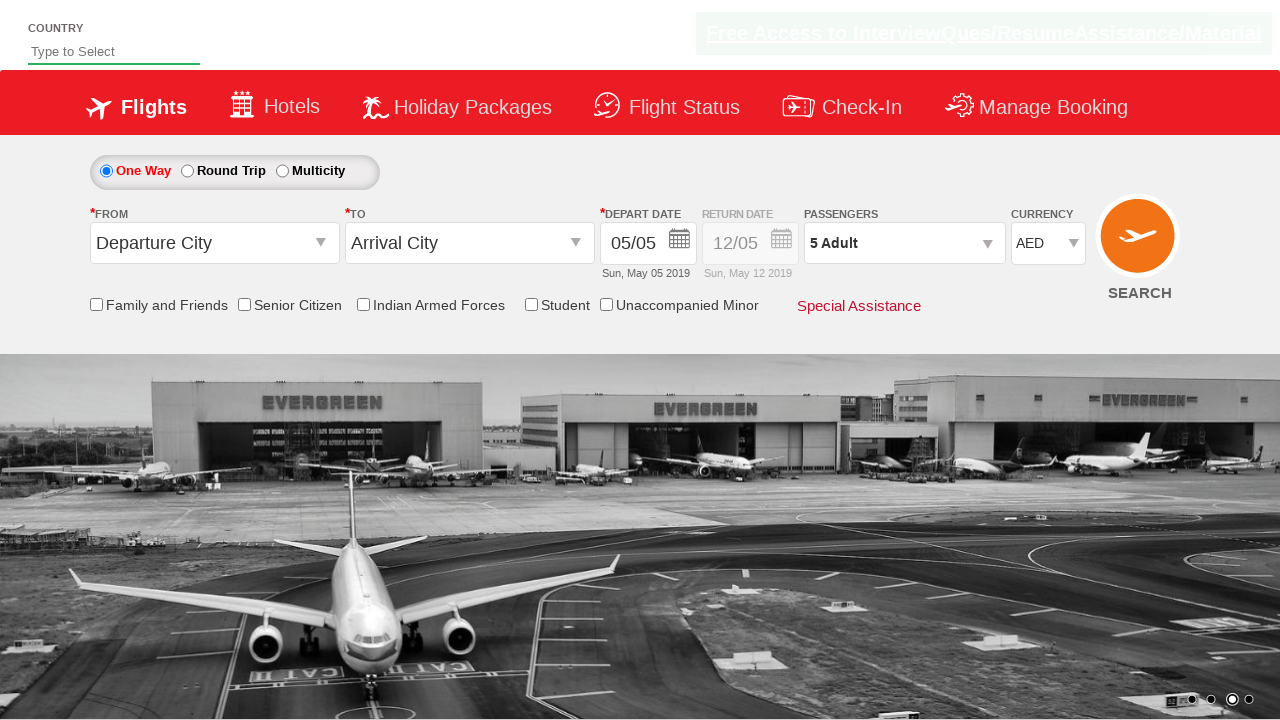